Tests dynamic controls page by clicking Remove button to hide a checkbox, verifying it disappears, then clicking Add button to make it reappear and verifying it's visible again.

Starting URL: https://the-internet.herokuapp.com/dynamic_controls

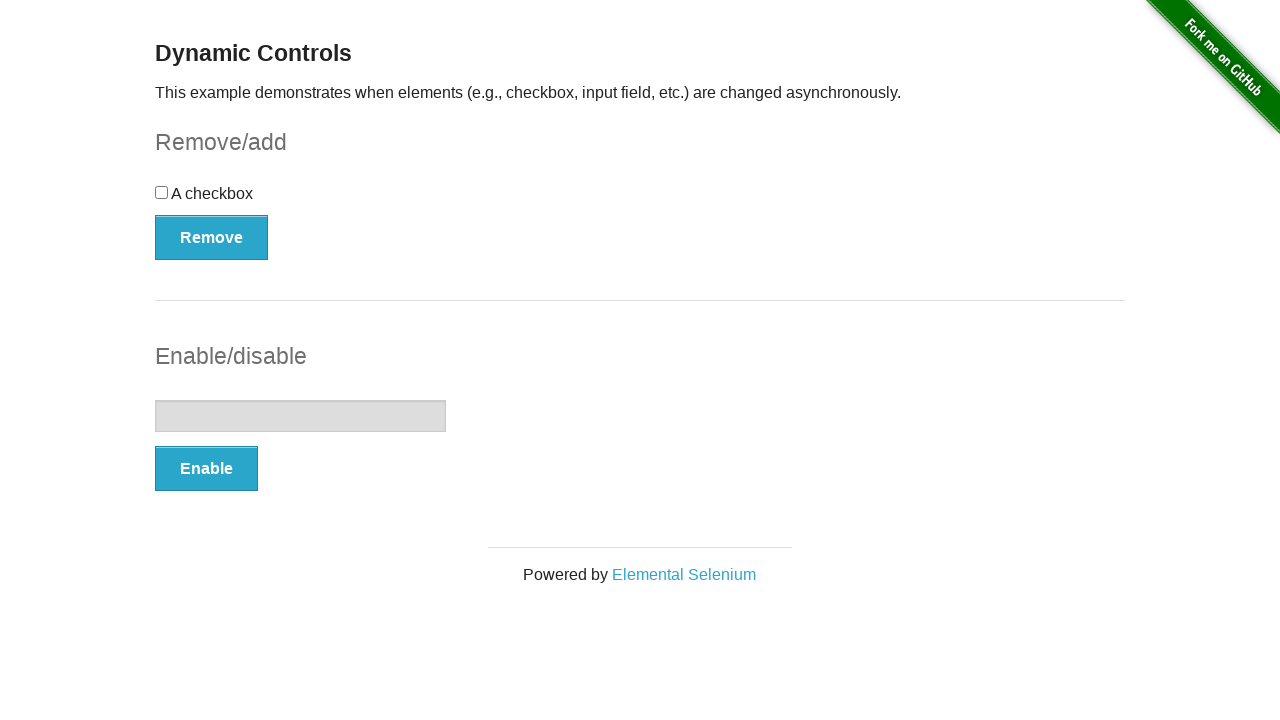

Clicked Remove button to hide checkbox at (212, 237) on xpath=//*[.='Remove']
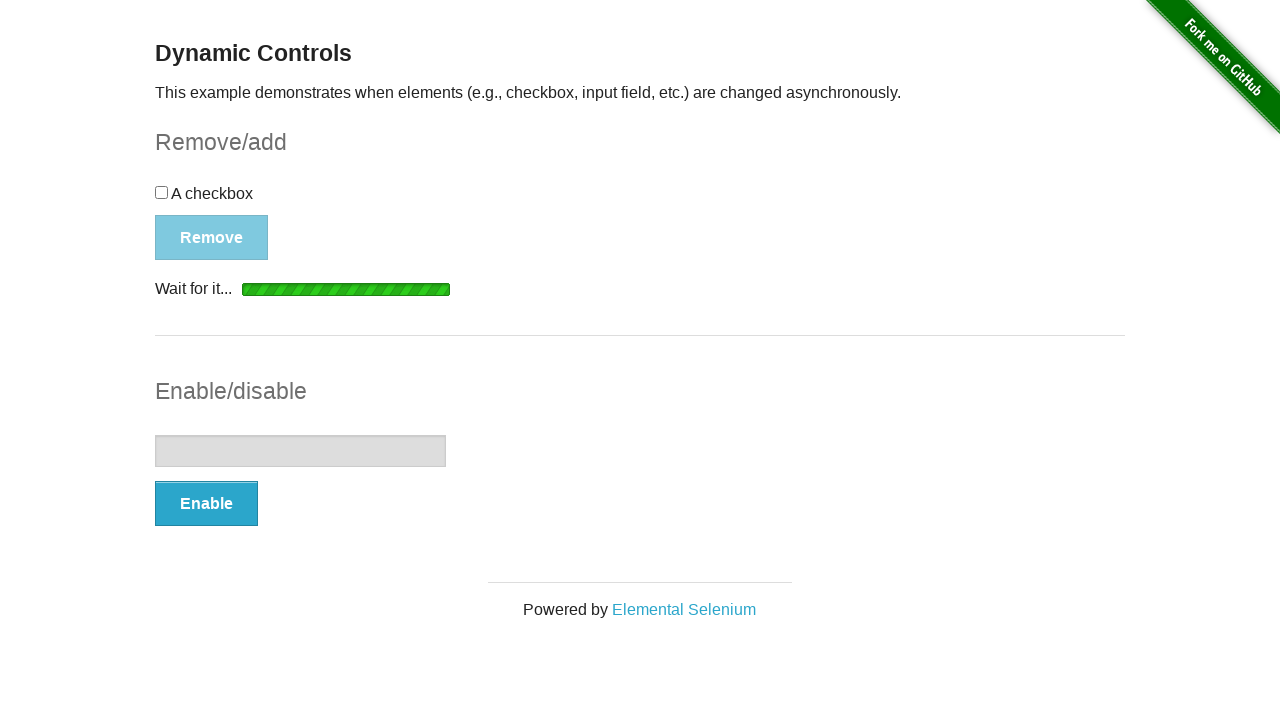

Waited for 'It's gone!' message to appear
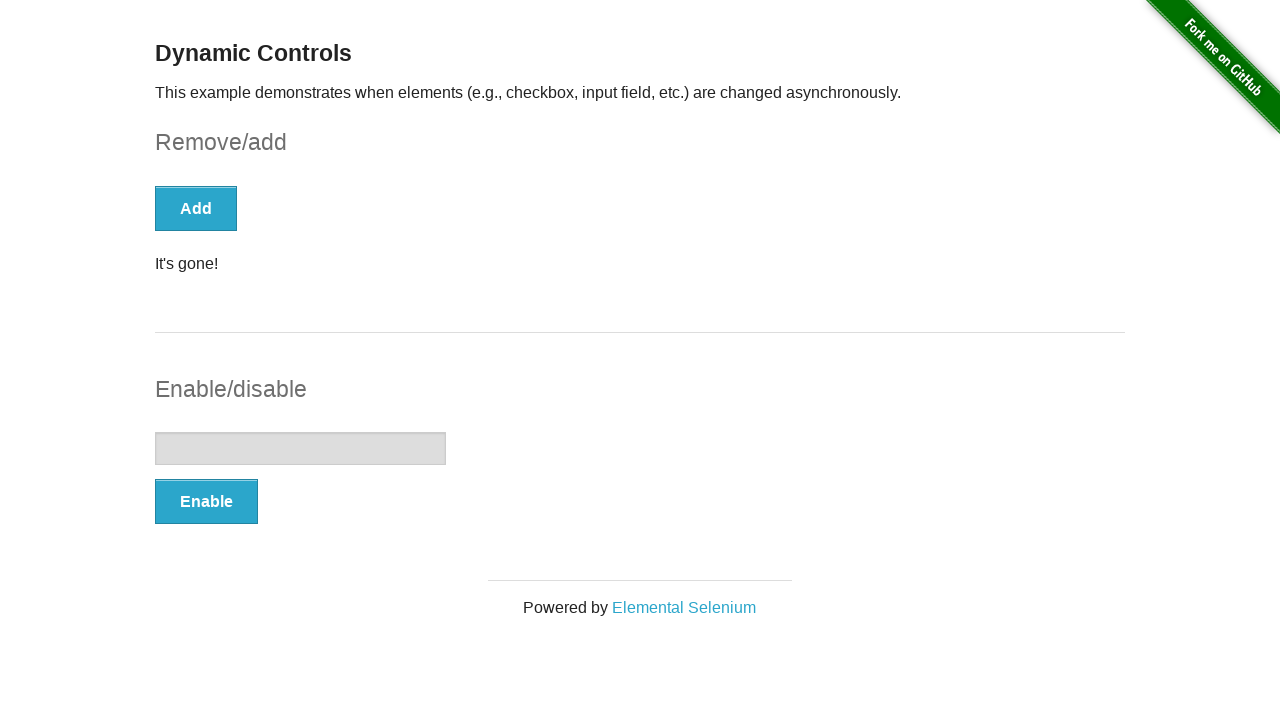

Counted checkbox elements in DOM
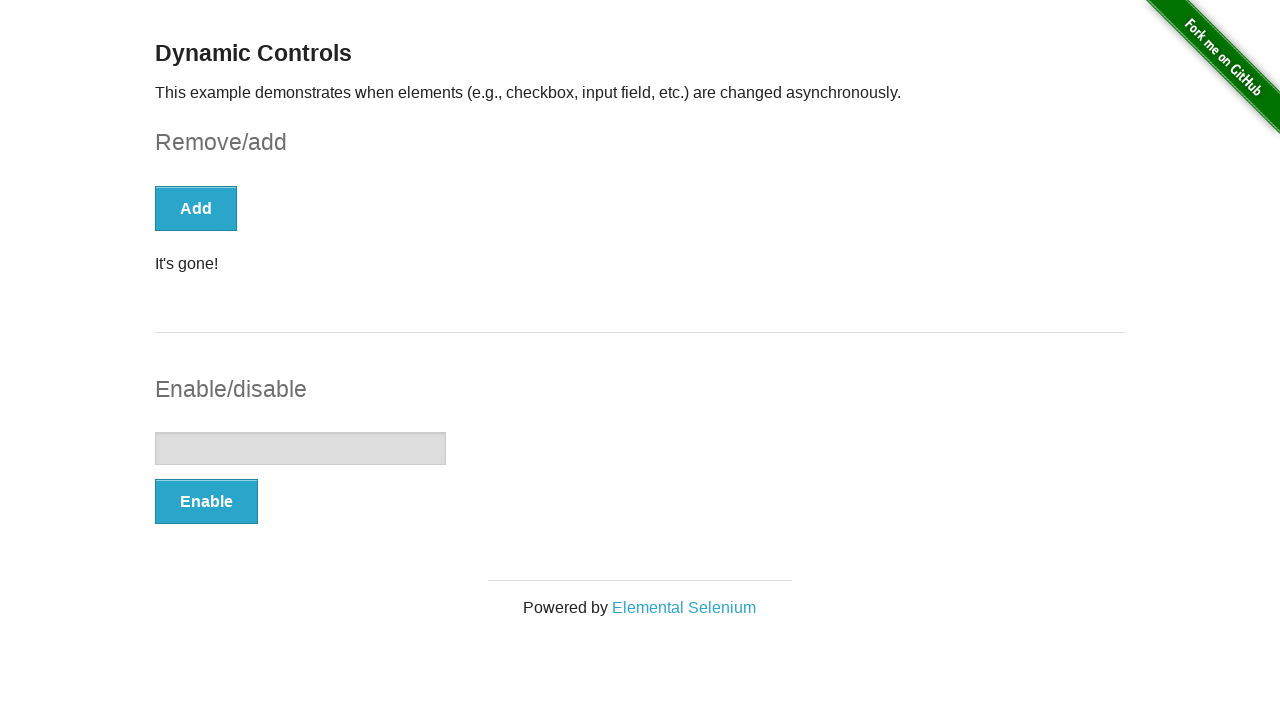

Asserted checkbox count is 0 - checkbox successfully removed
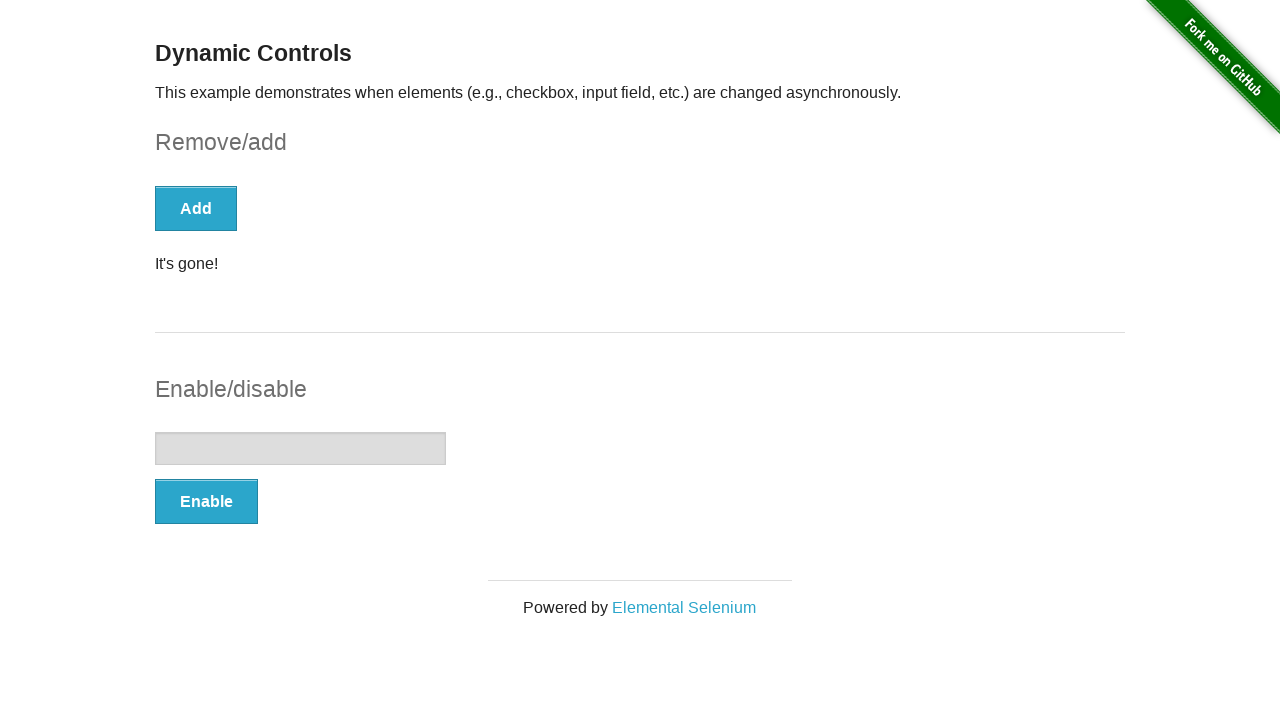

Clicked Add button to restore checkbox at (196, 208) on xpath=//*[.='Add']
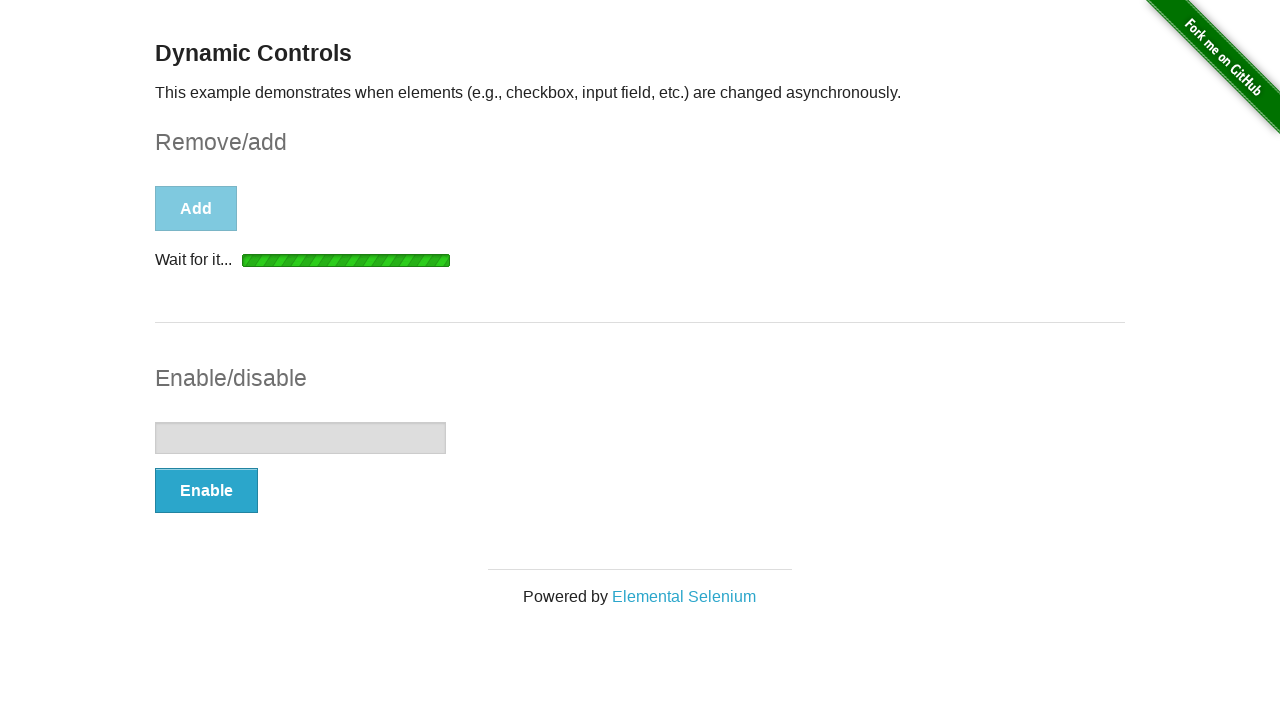

Located checkbox element
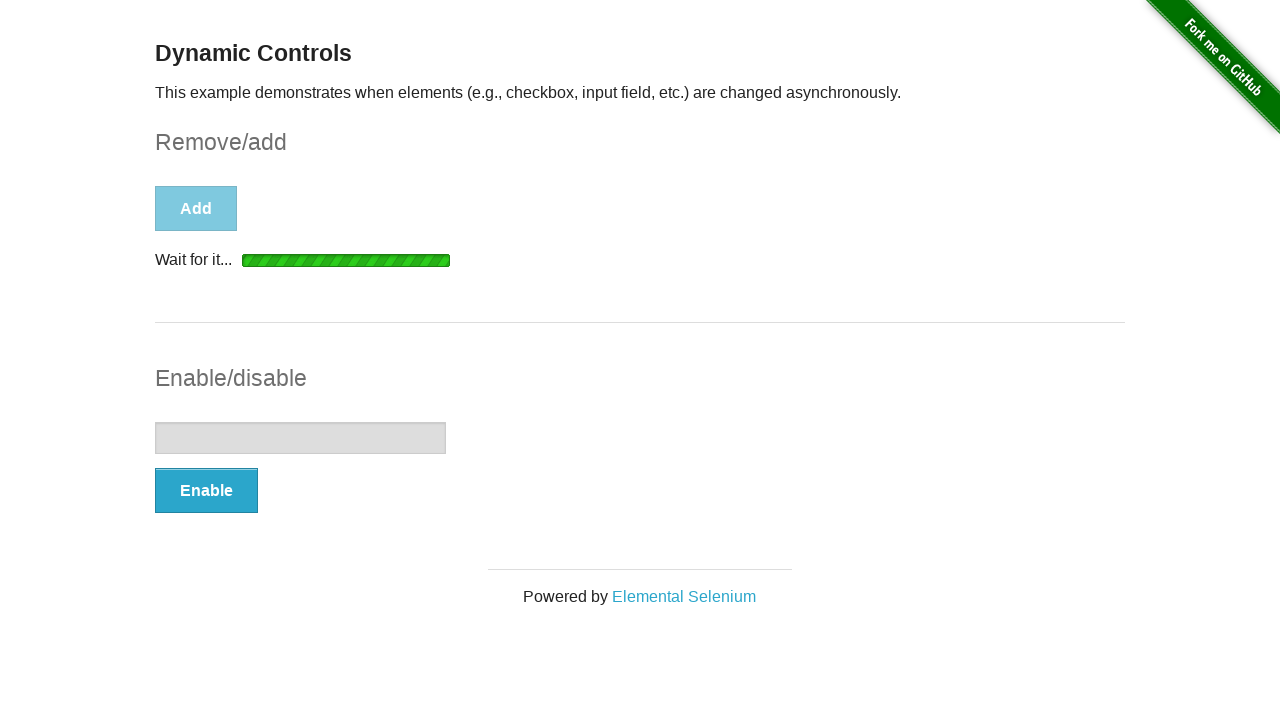

Waited for checkbox to become visible
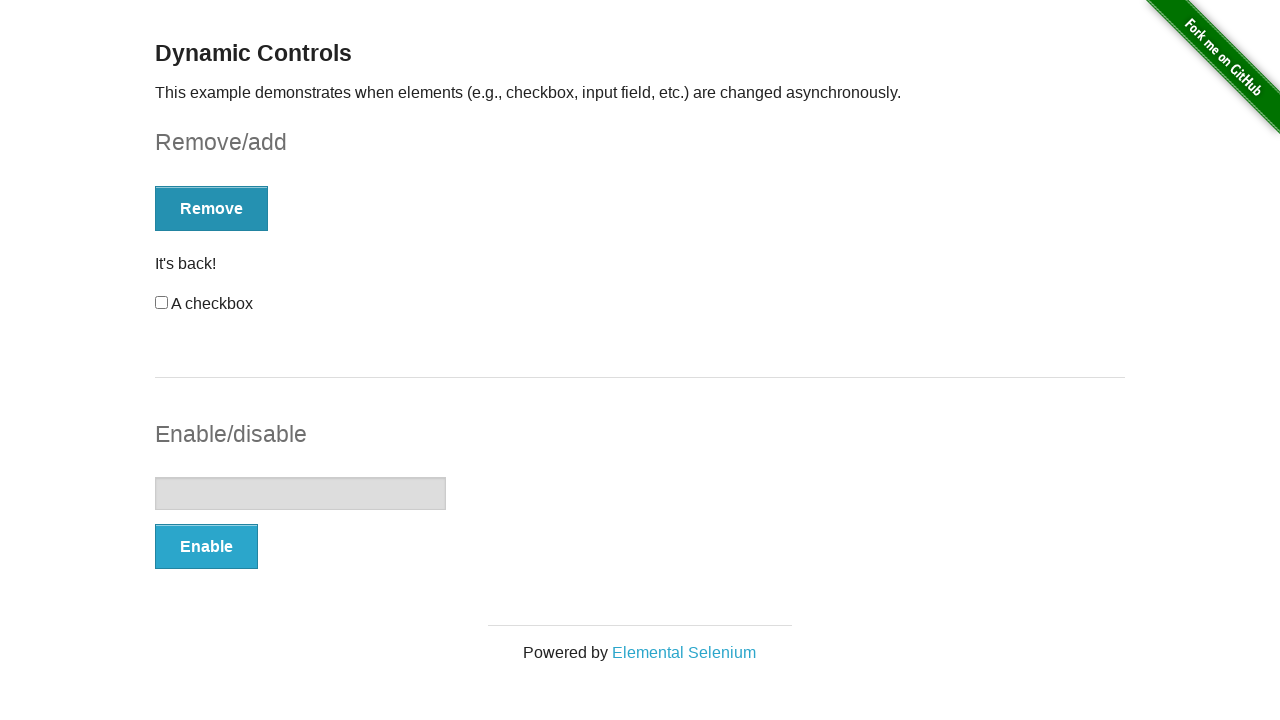

Asserted checkbox is visible - checkbox successfully restored
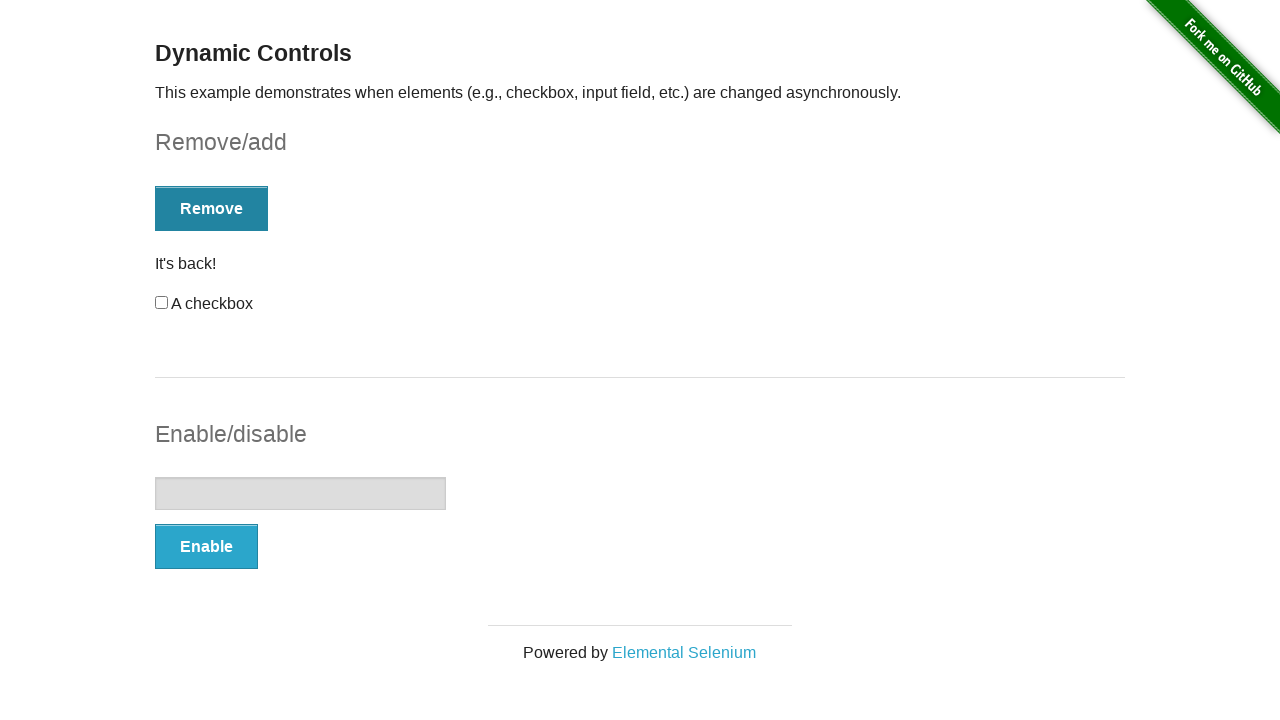

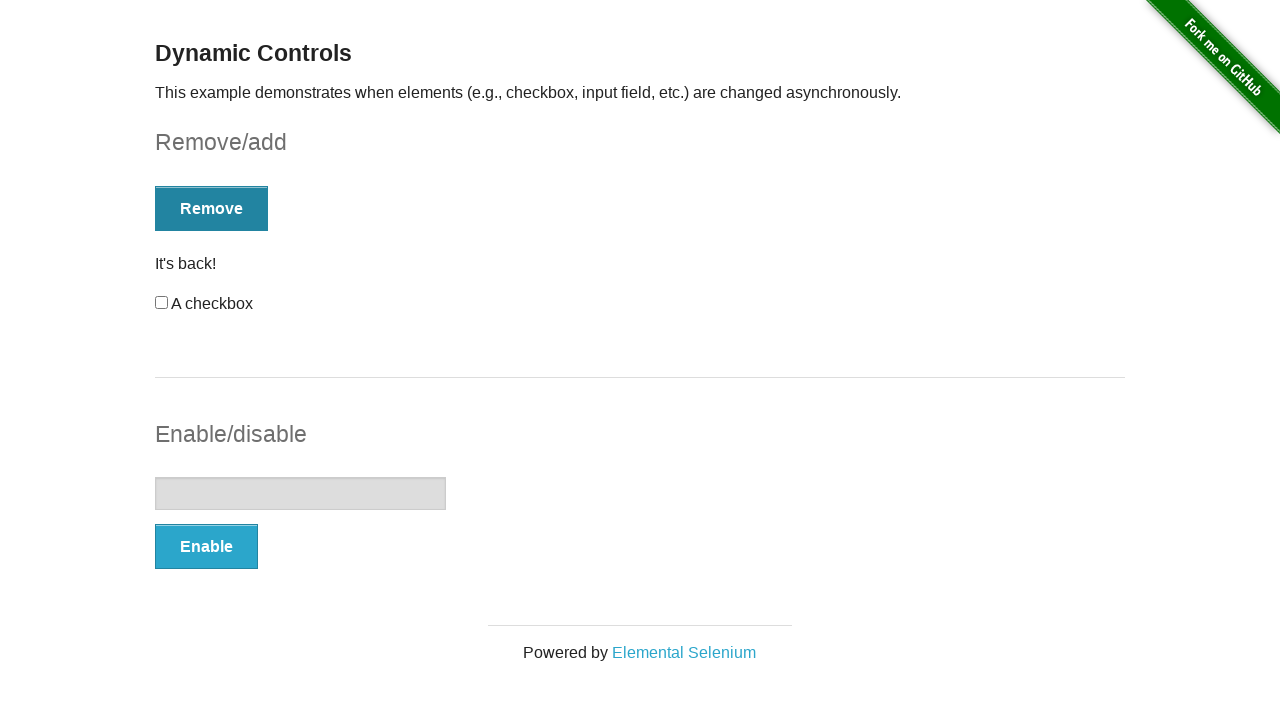